Tests the Croma e-commerce website by searching for "refrigerator" products, applying a filter, and verifying that product prices are displayed in the search results.

Starting URL: https://www.croma.com

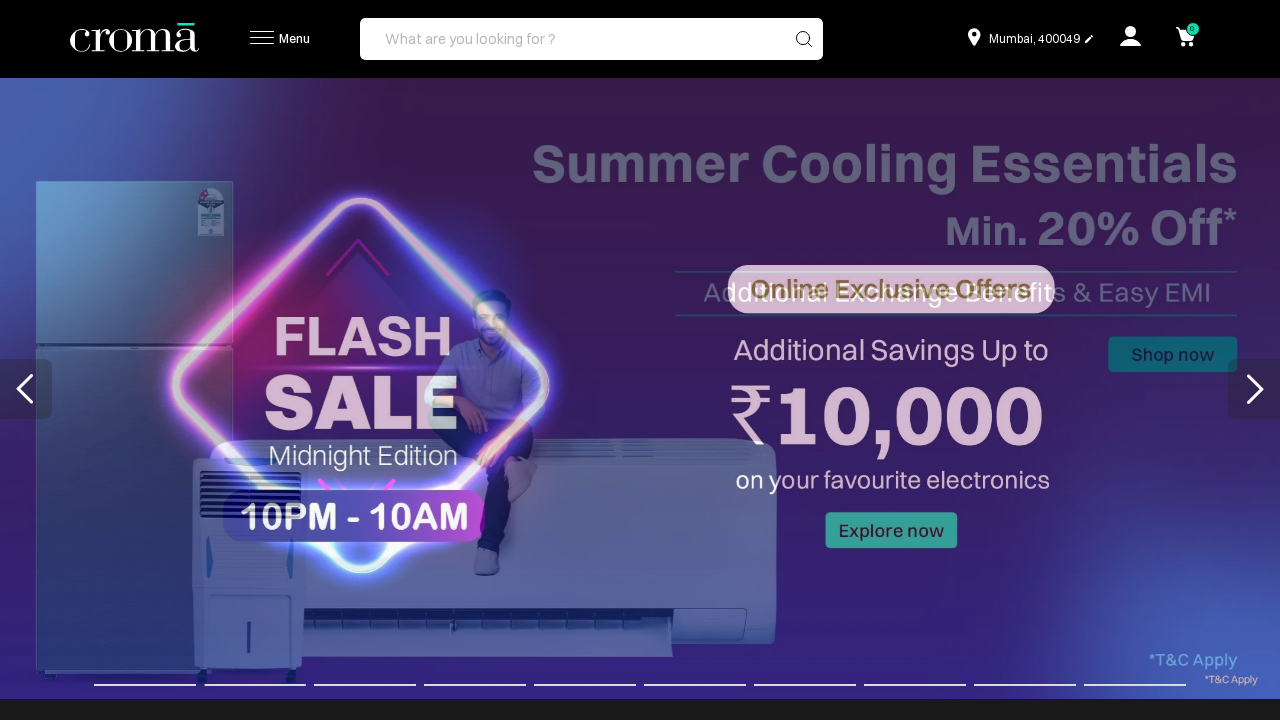

Reloaded the Croma homepage
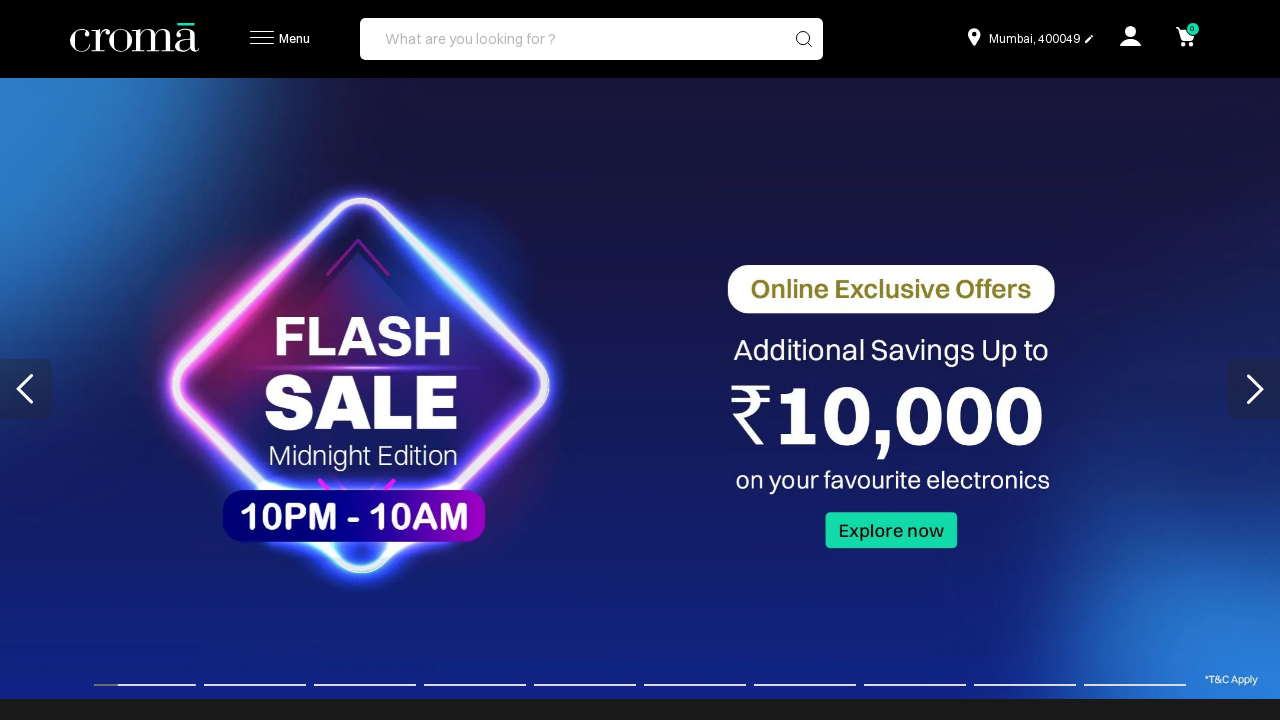

Search input field became visible
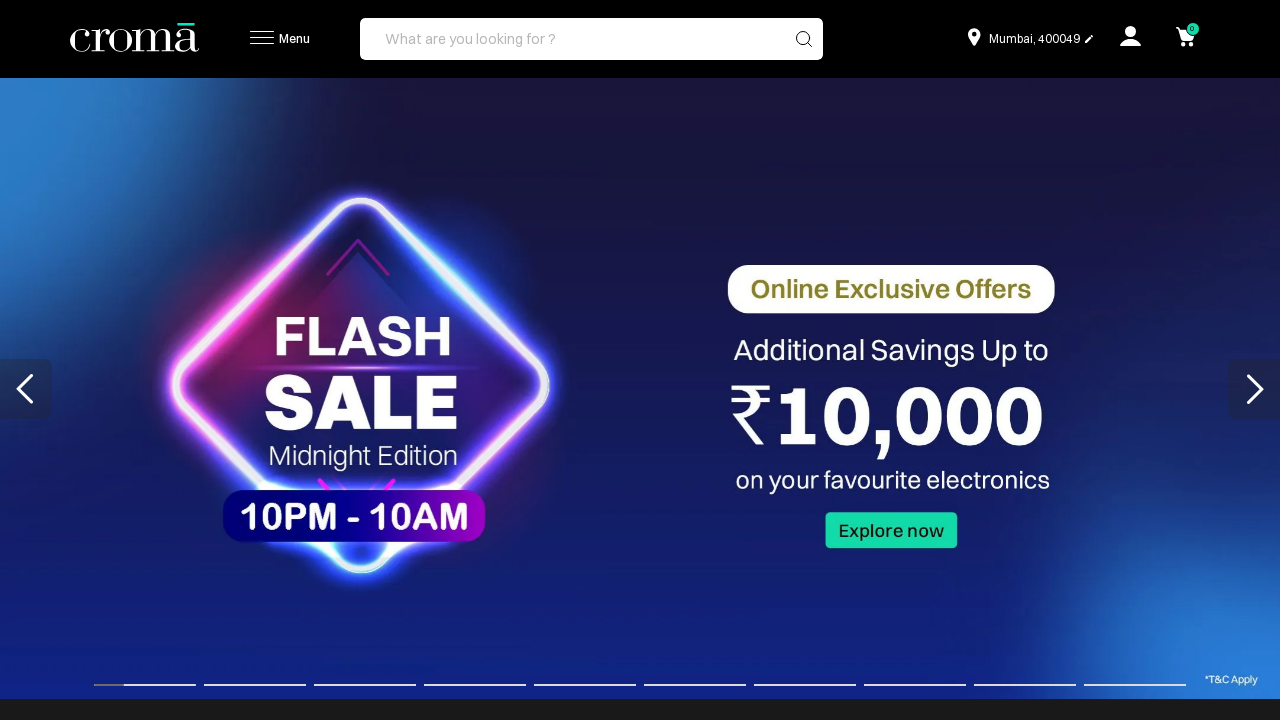

Filled search field with 'refrigerator' on #searchV2
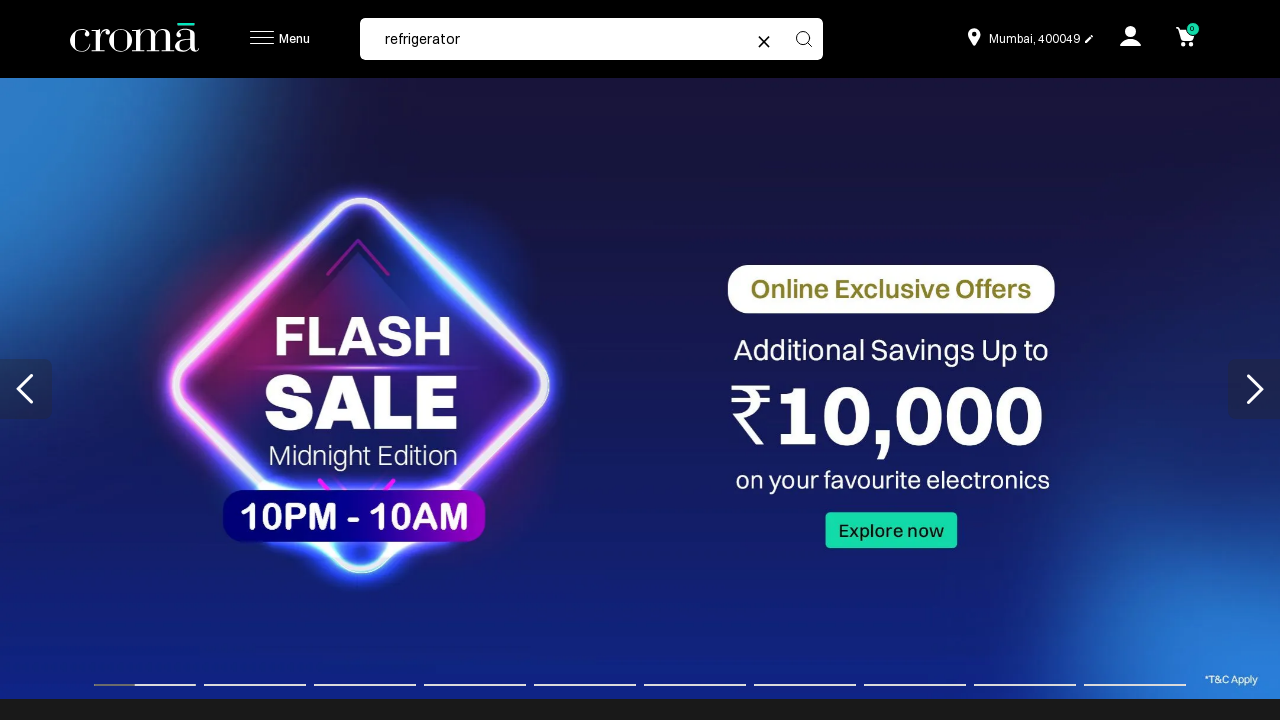

Pressed Enter to submit search for refrigerator on #searchV2
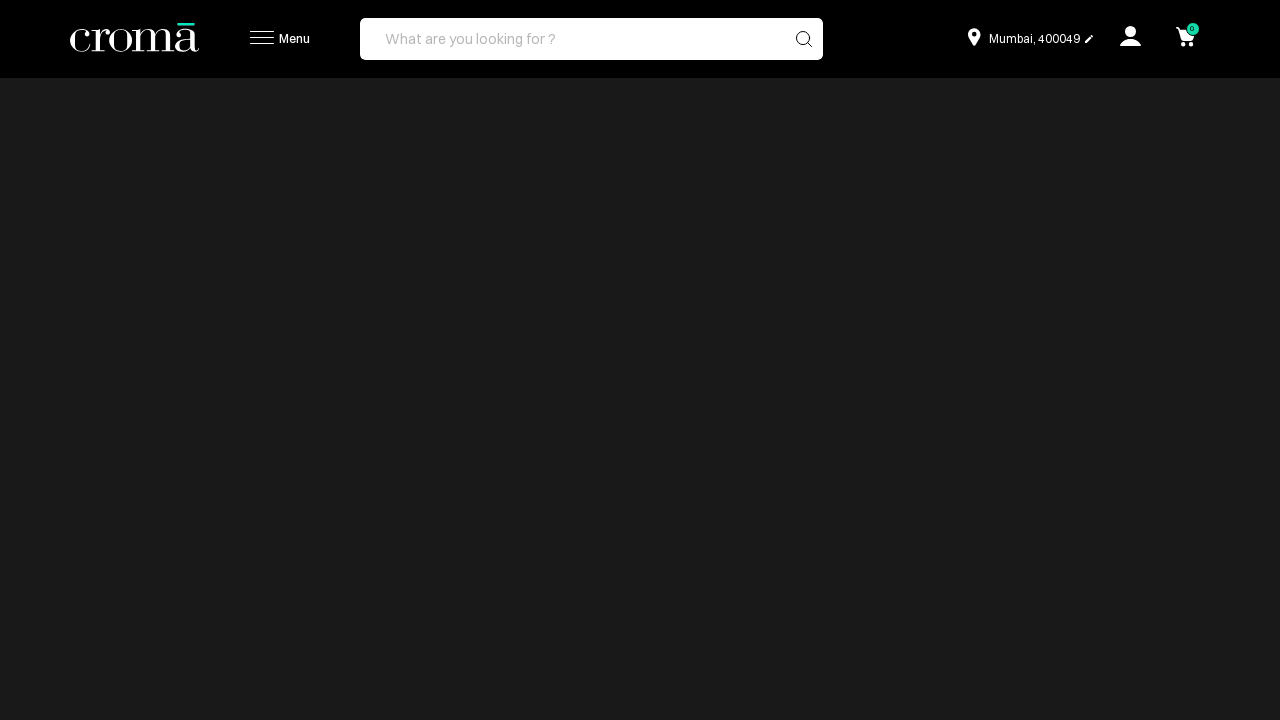

Reloaded page after search submission
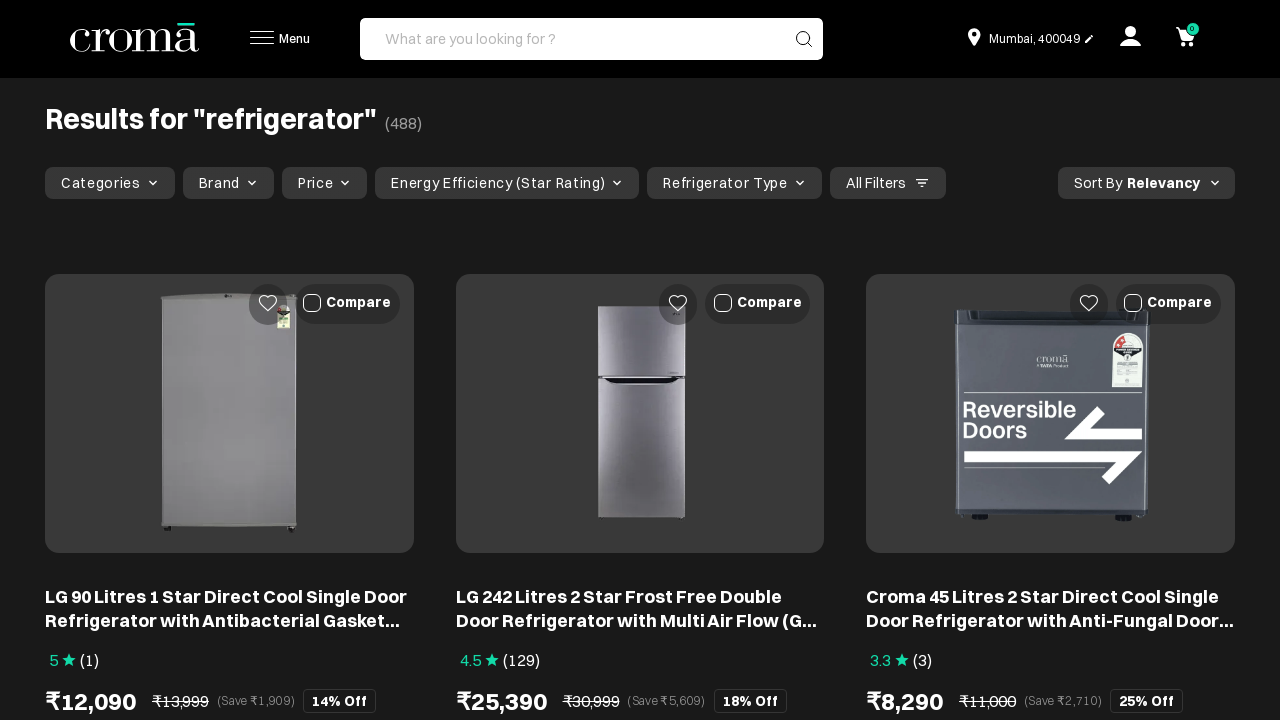

Search results loaded with product prices visible
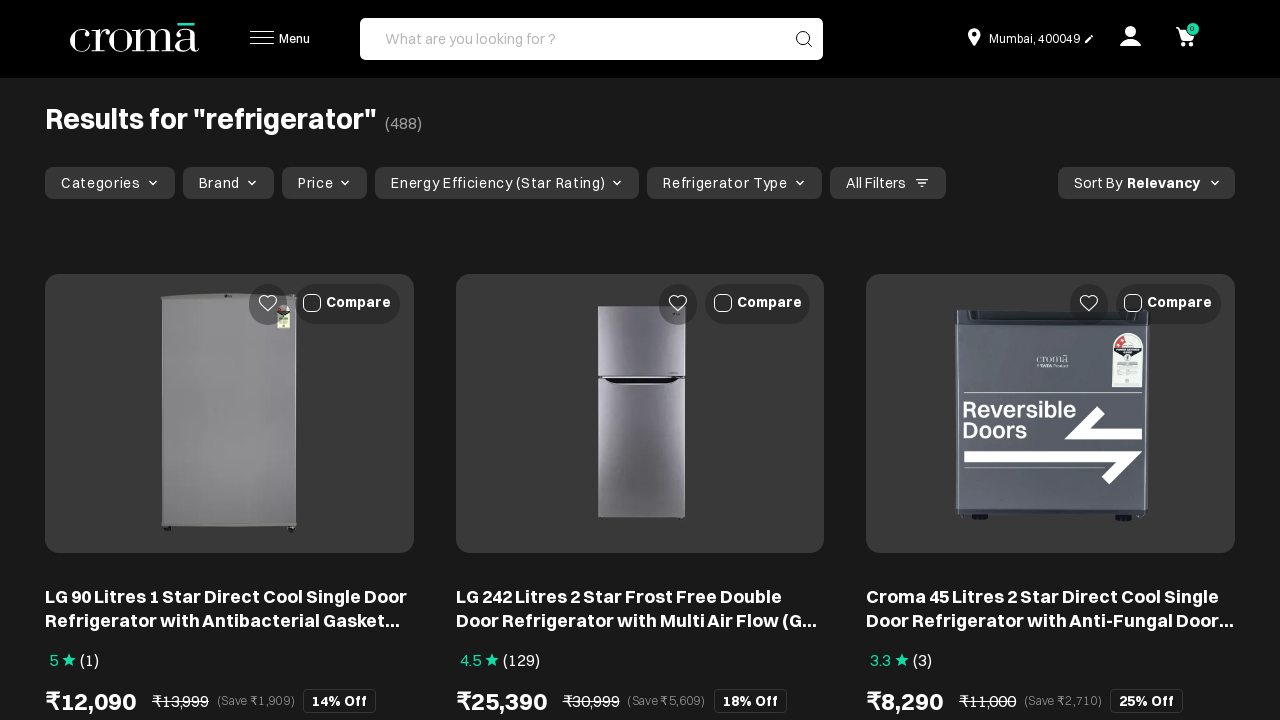

Clicked the filter button at (253, 183) on (//span[@class='MuiIconButton-label'])[2]
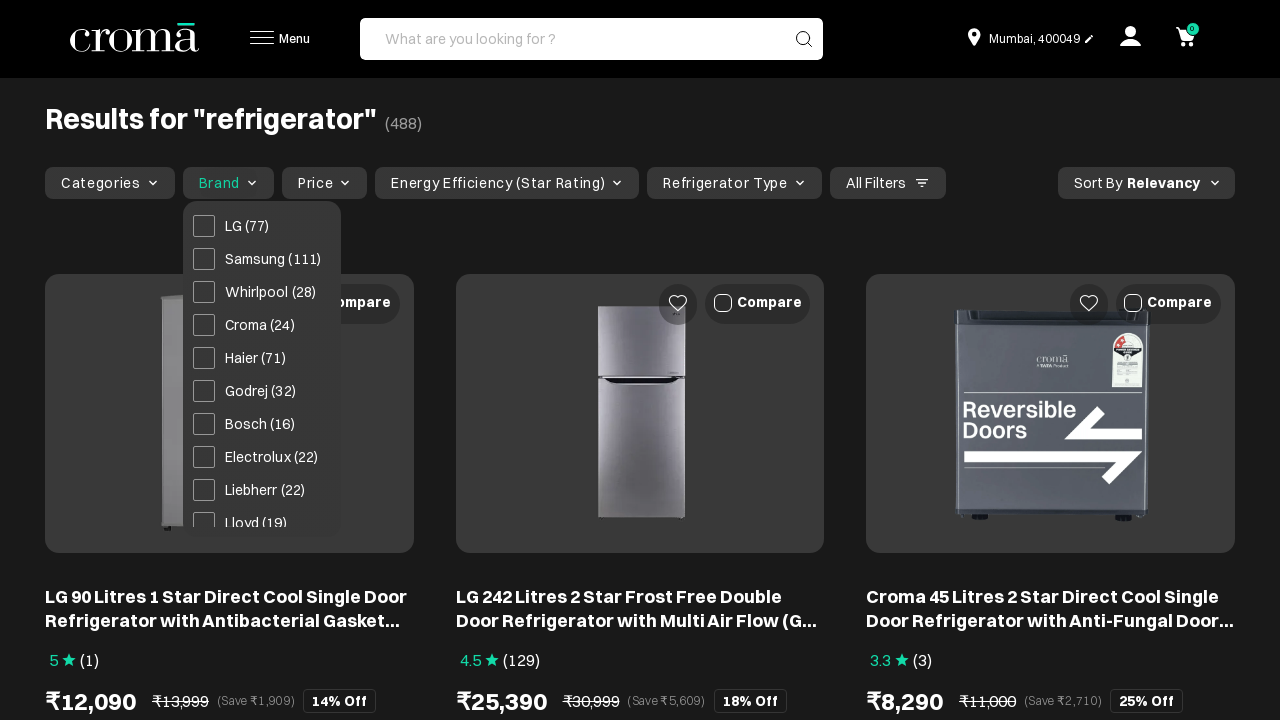

Filtered results loaded with product prices verified
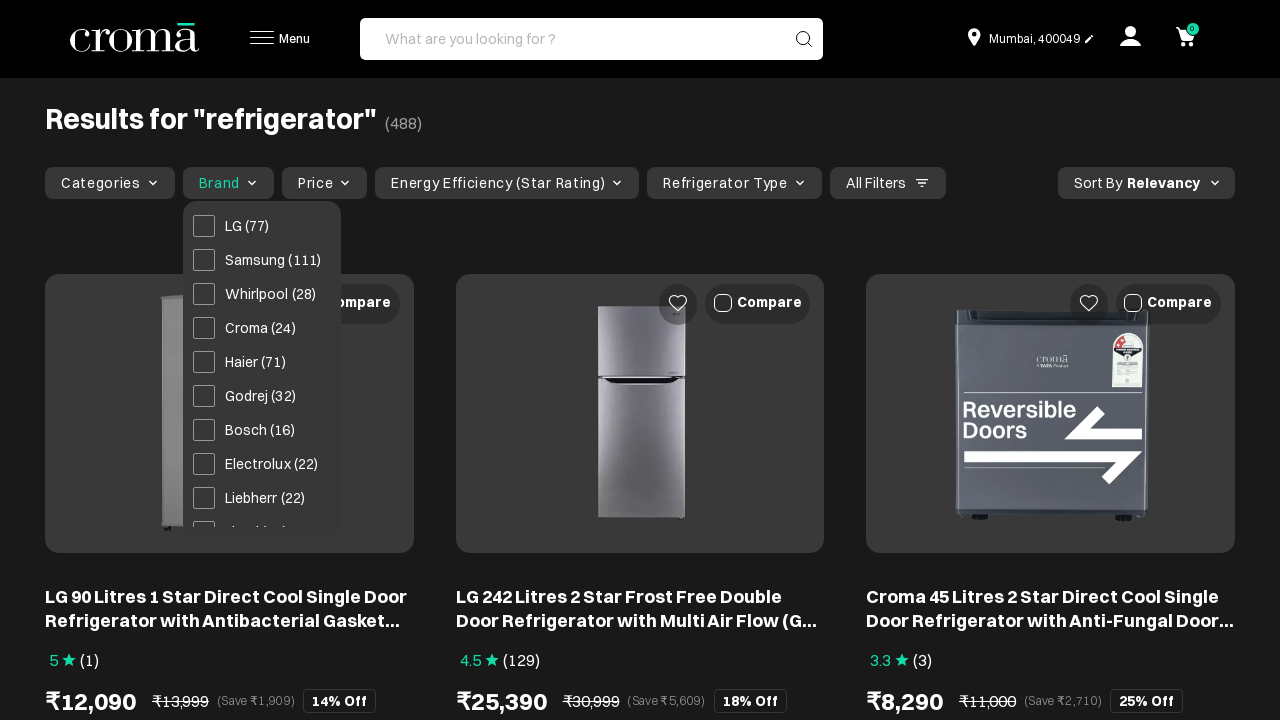

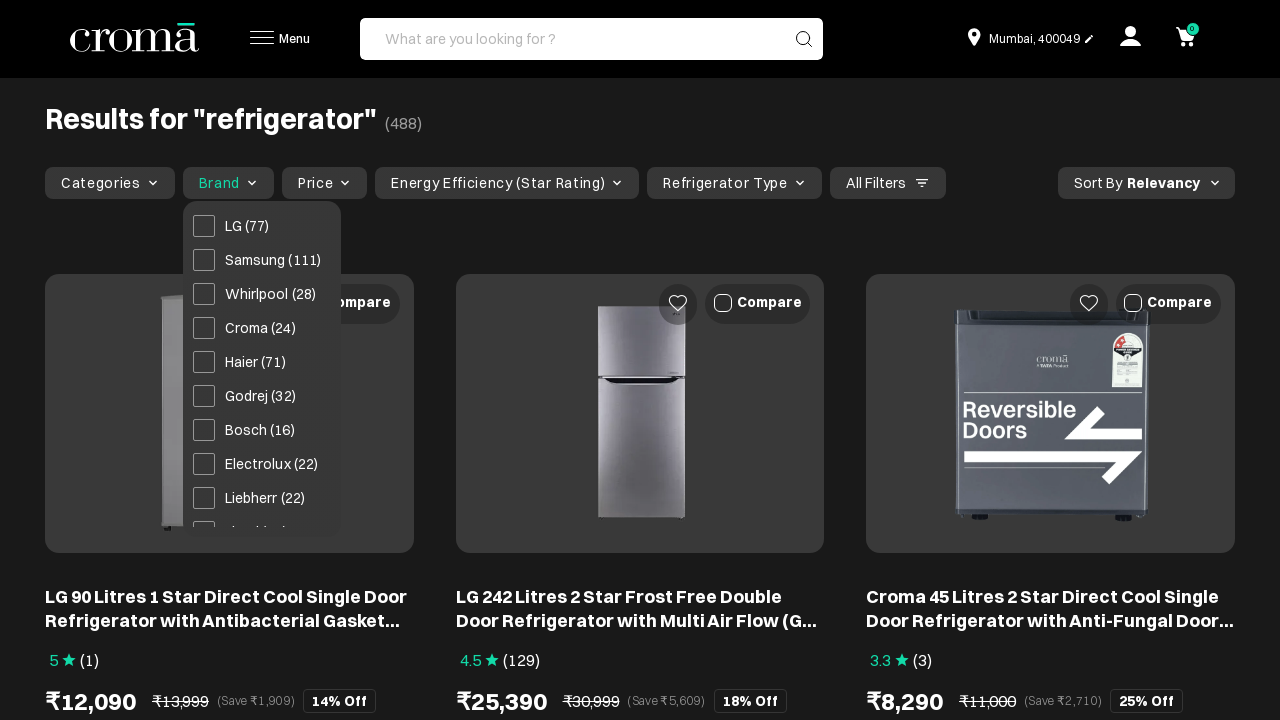